Verifies that clicking the Products icon redirects to the products page

Starting URL: https://automationexercise.com/api_list

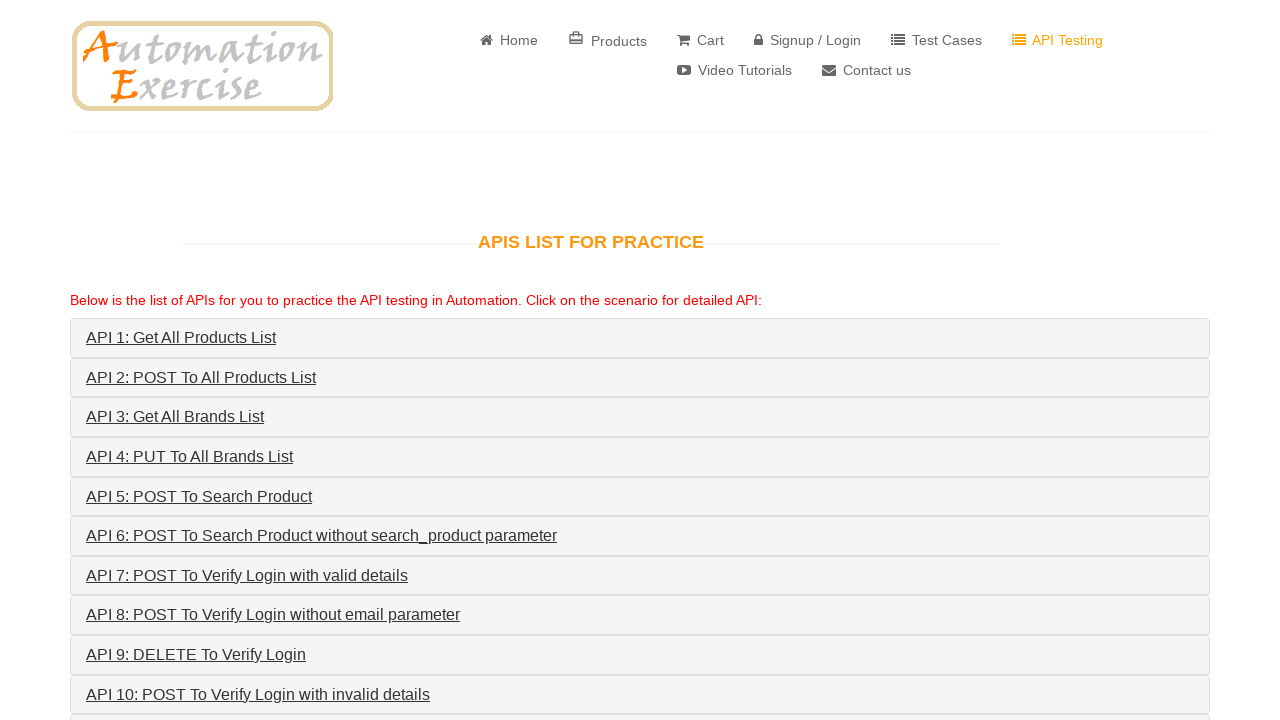

Clicked the Products icon at (608, 40) on xpath=//a[contains(text(),' Products')]
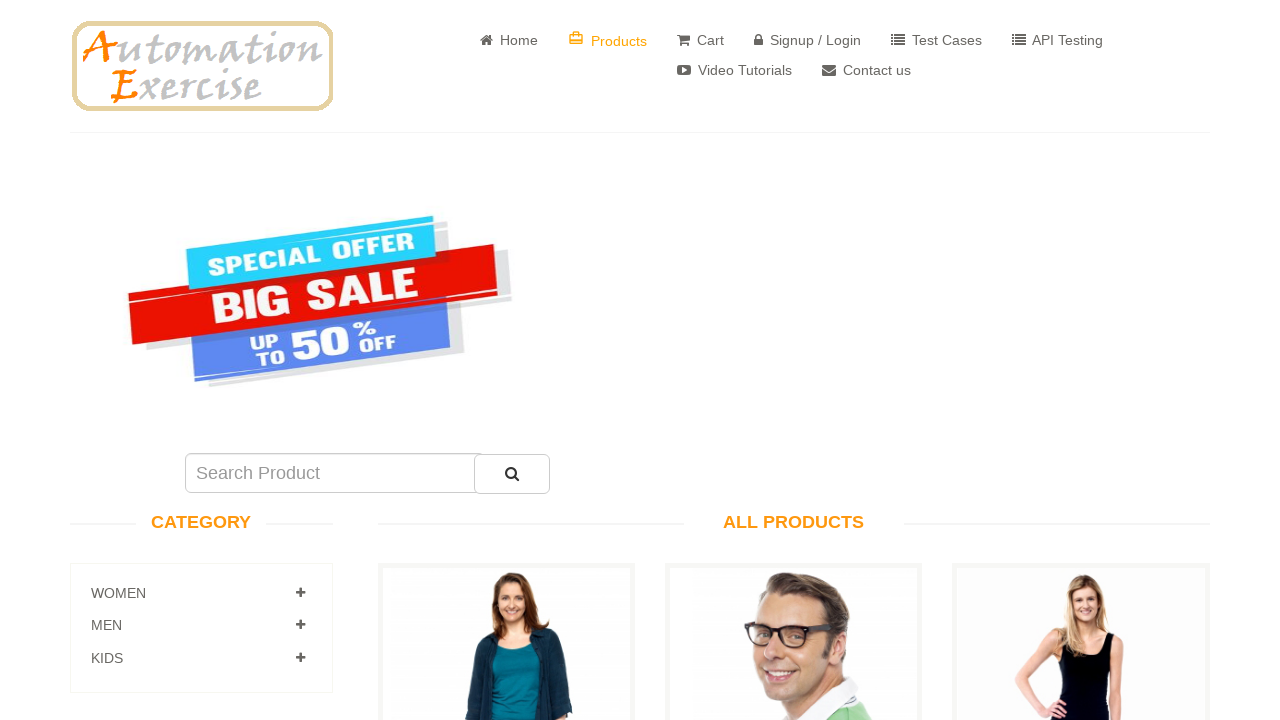

Verified redirect to products page - URL contains 'products'
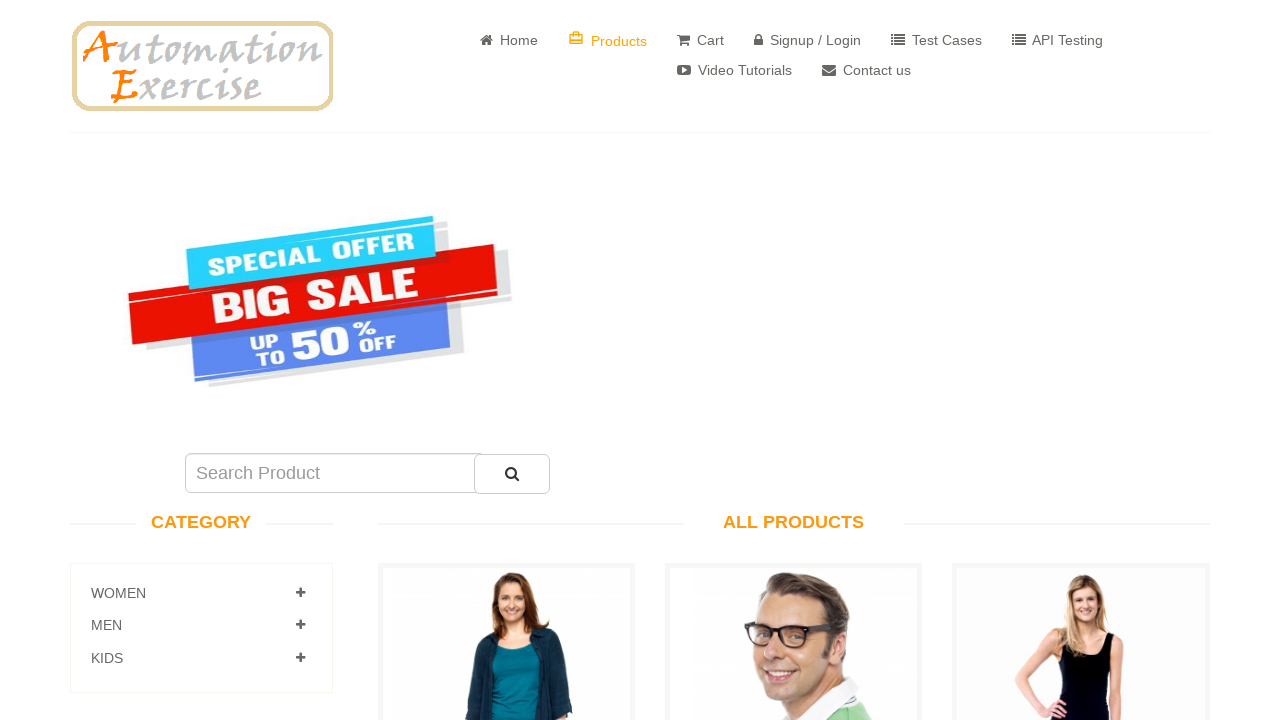

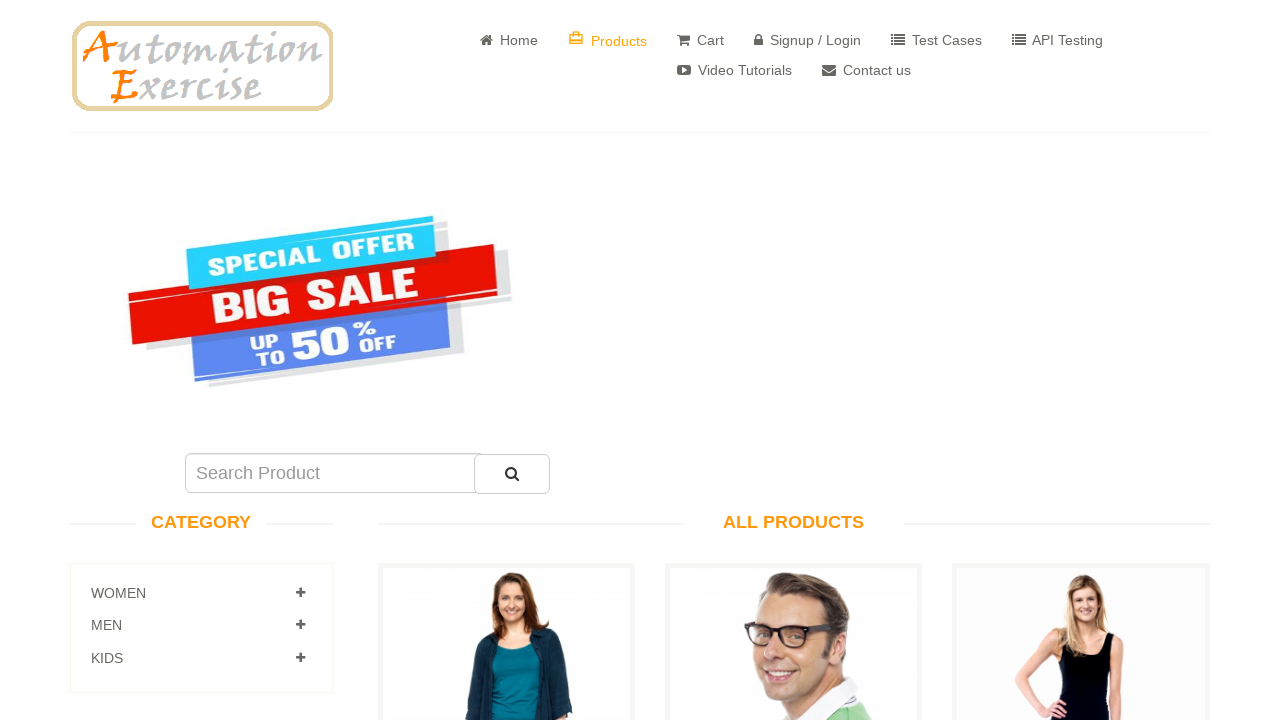